Tests browser popup/new window handling by clicking a button that opens a new window, then switching to and maximizing that new window.

Starting URL: https://skpatro.github.io/demo/links

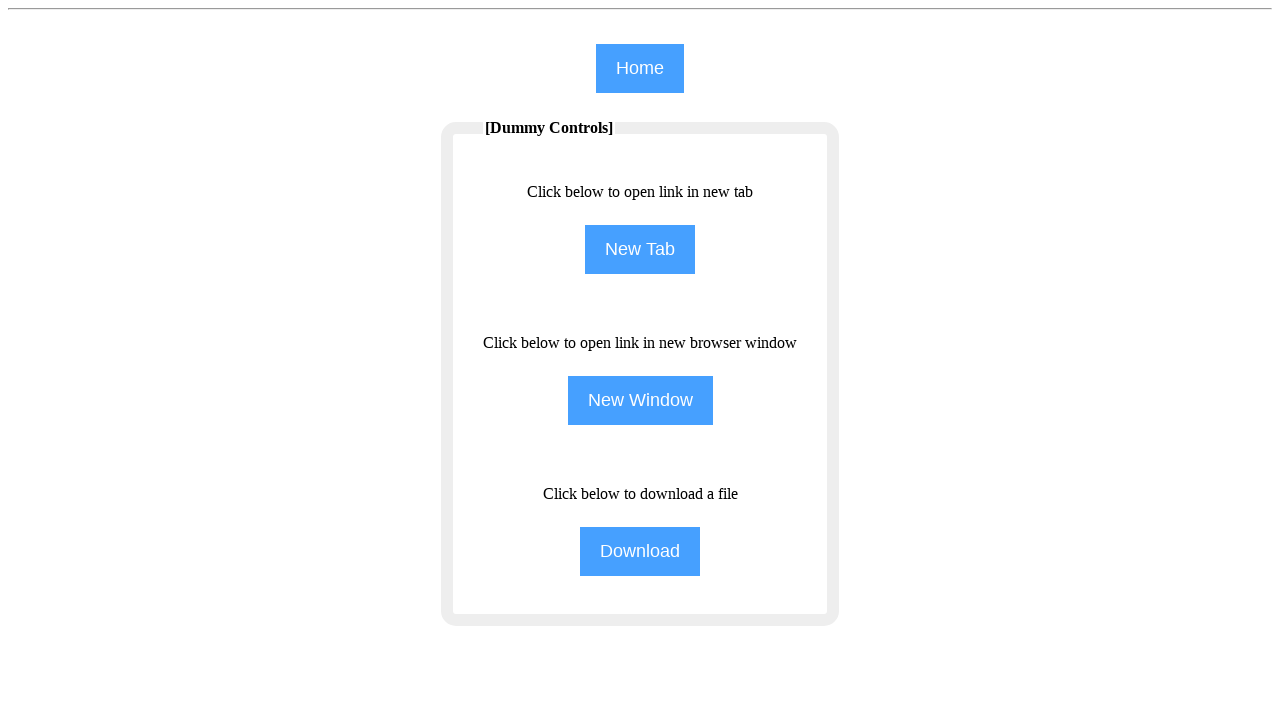

Clicked NewWindow button to open popup at (640, 400) on input[name='NewWindow']
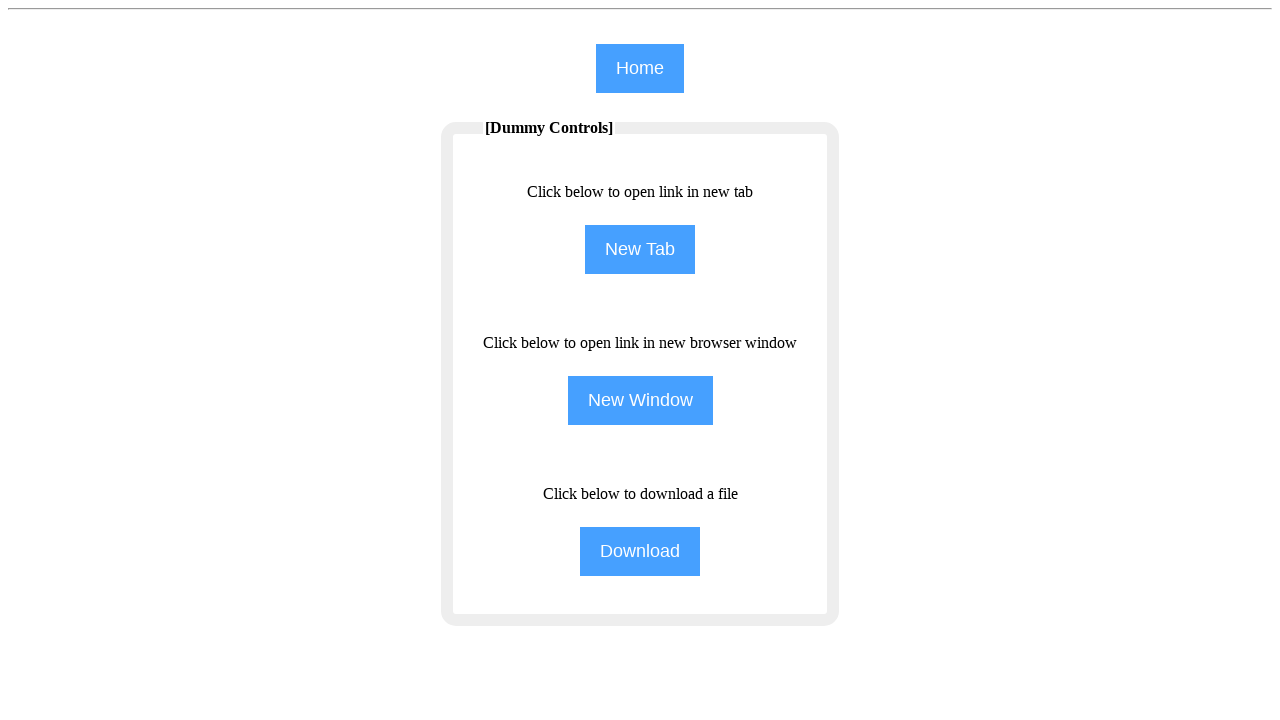

New popup window opened and captured at (640, 400) on input[name='NewWindow']
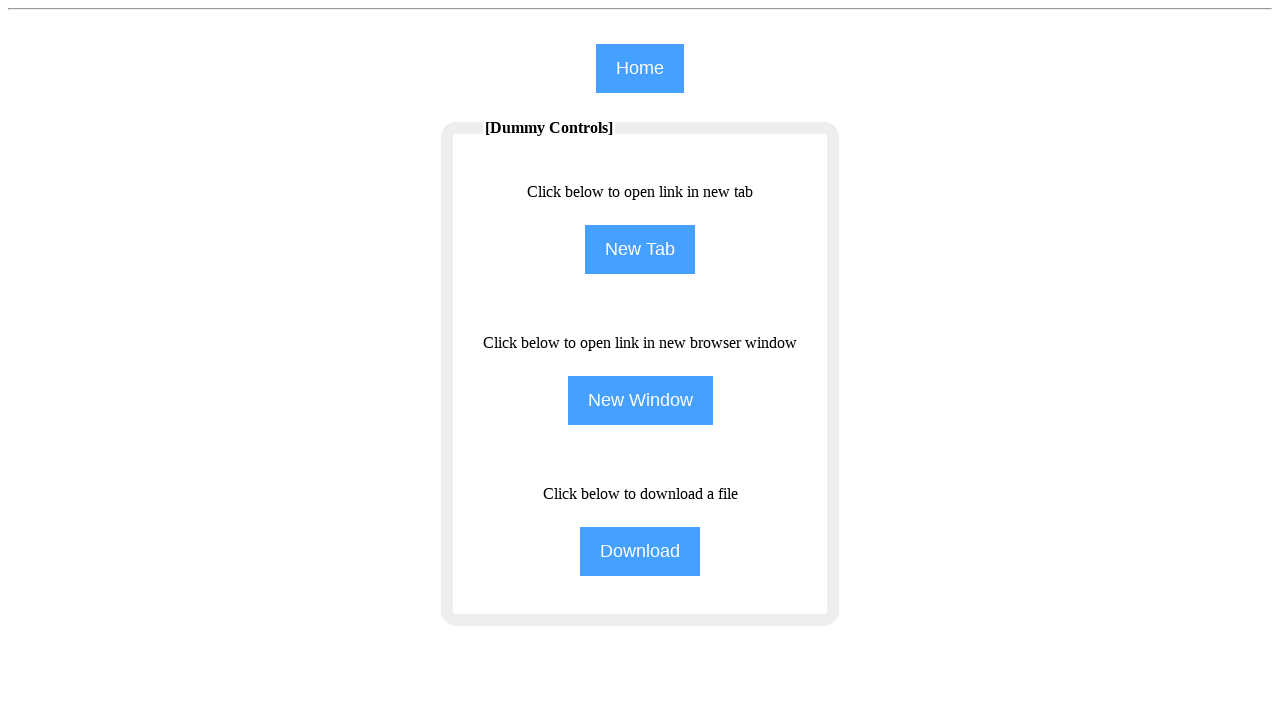

Switched to new popup window
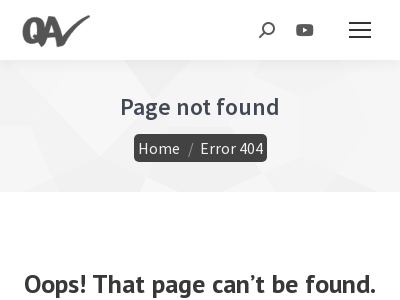

New popup page loaded completely
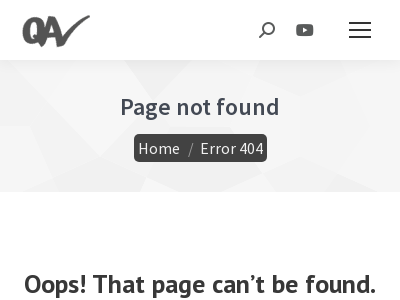

Maximized new popup window to 1920x1080 viewport
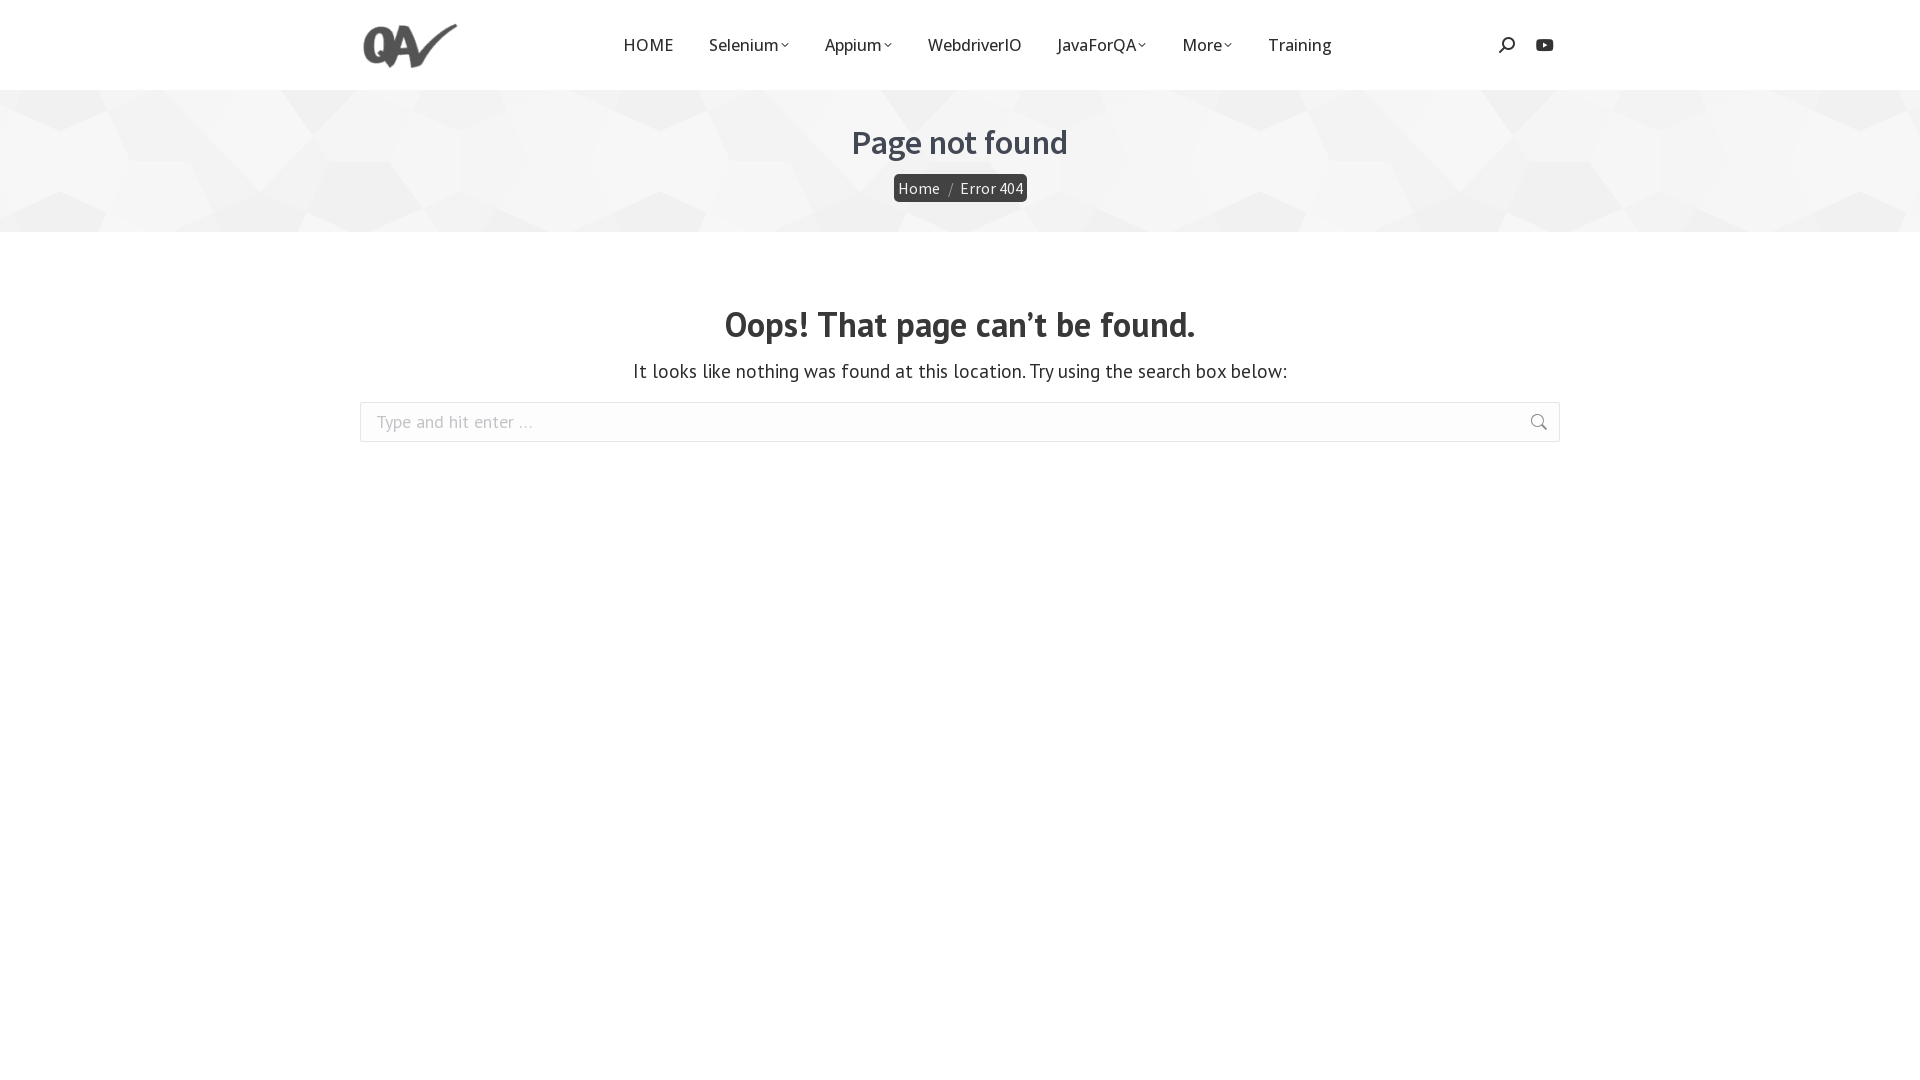

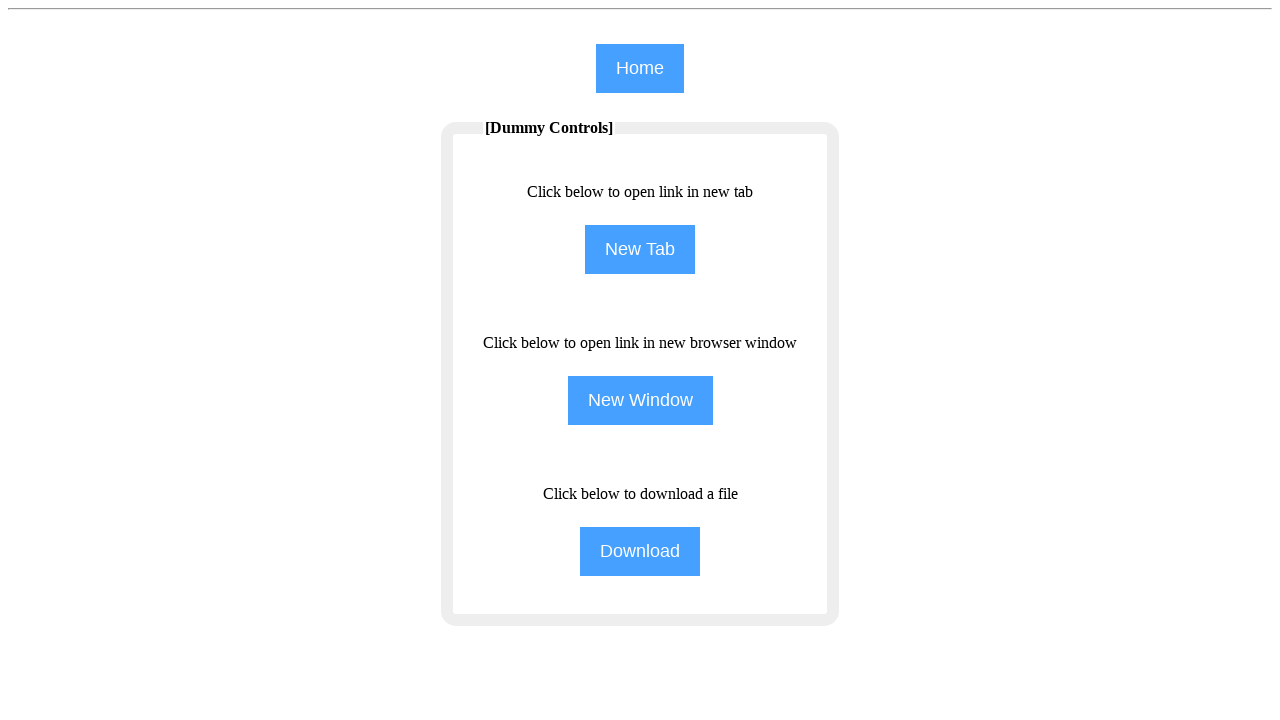